Tests registration form validation by entering various invalid phone numbers (too short, too long, wrong prefix) and verifying phone validation errors

Starting URL: https://alada.vn/tai-khoan/dang-ky.html

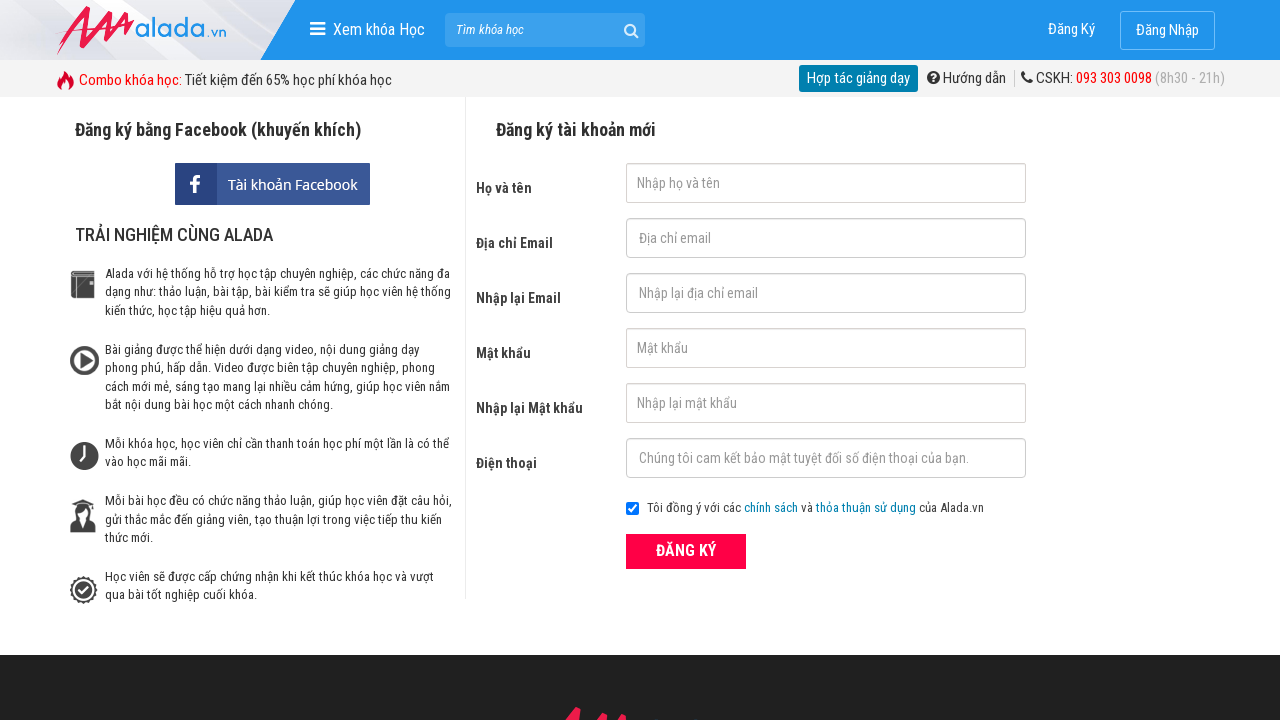

Filled first name field with 'John Wick' on #txtFirstname
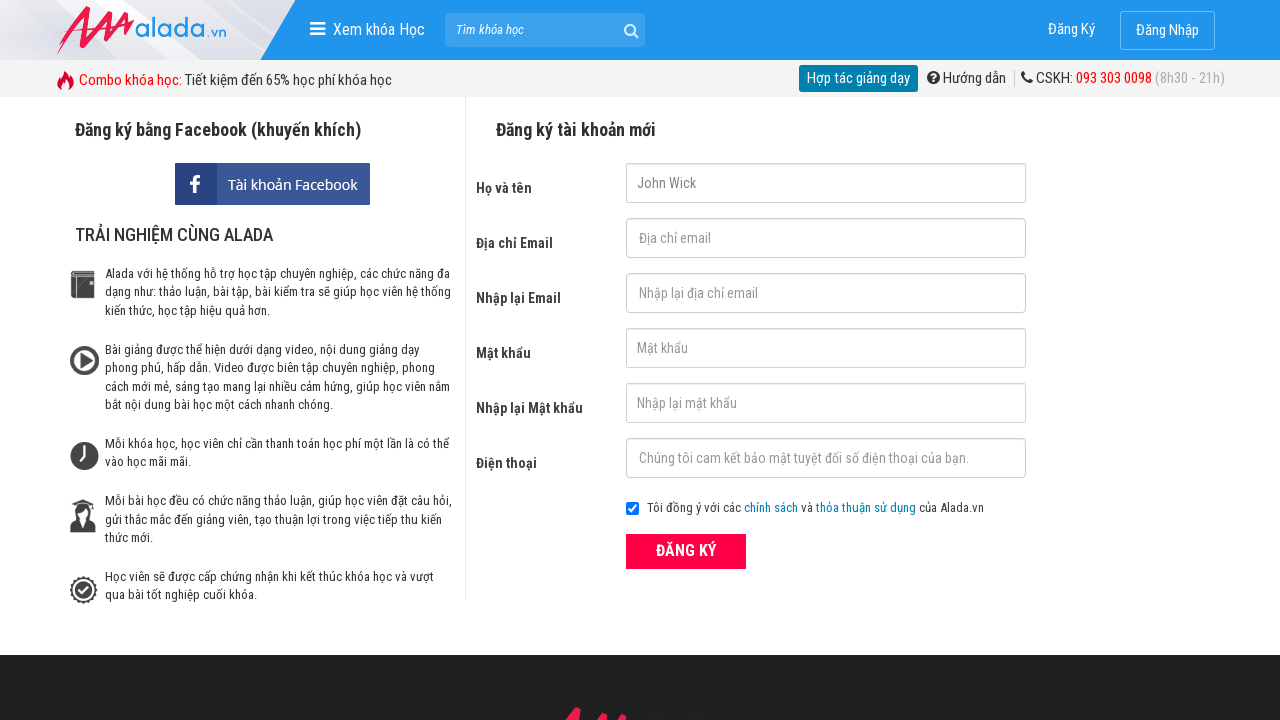

Filled email field with 'john@wick.com' on #txtEmail
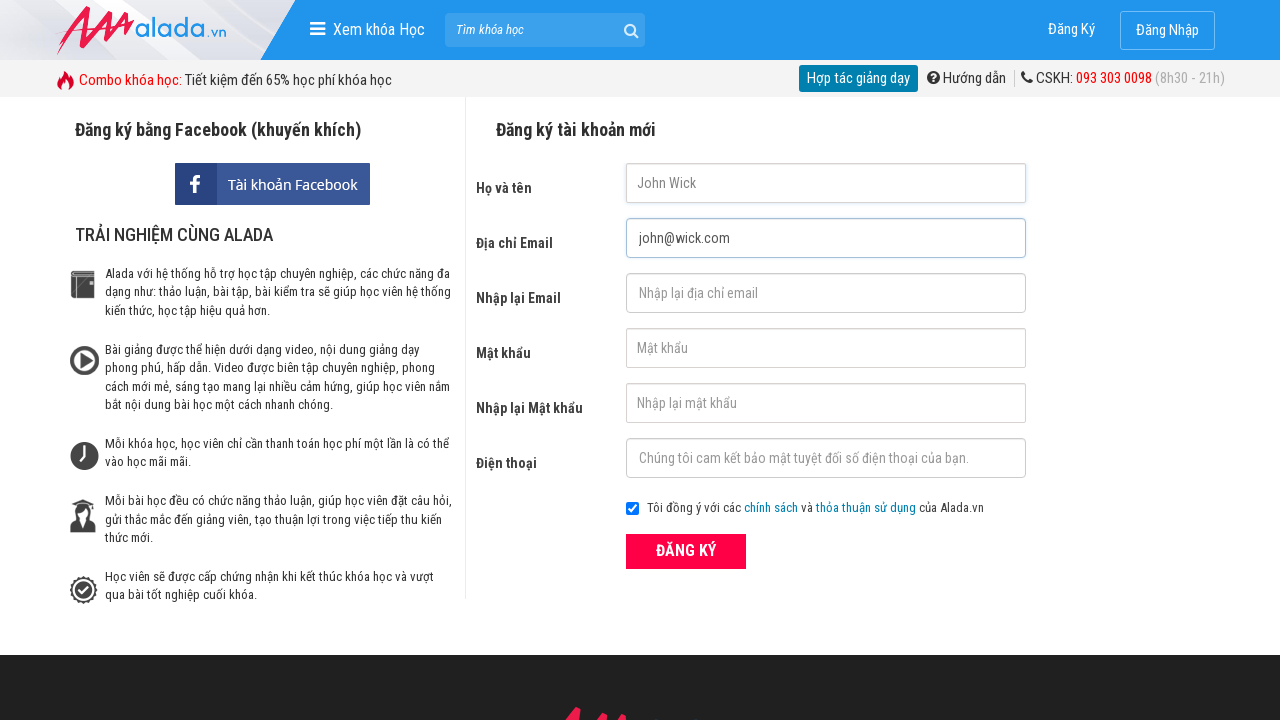

Filled confirm email field with 'john@wick.com' on #txtCEmail
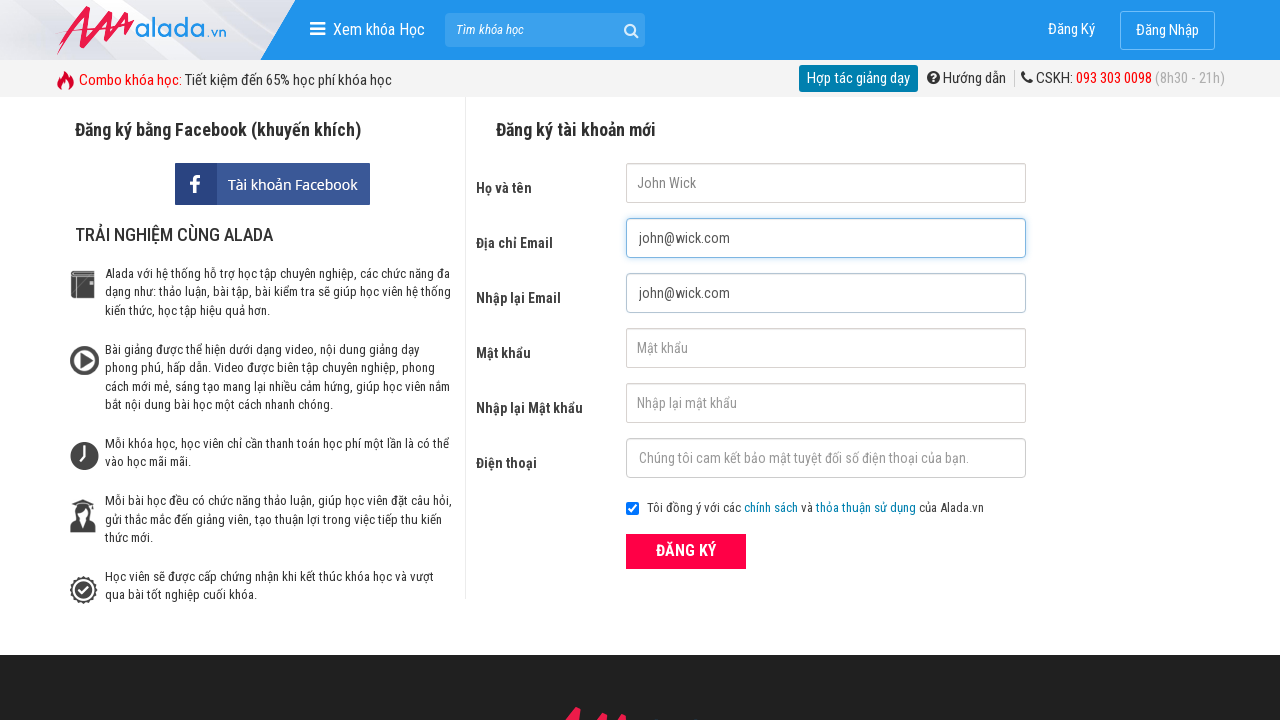

Filled password field with '123456' on #txtPassword
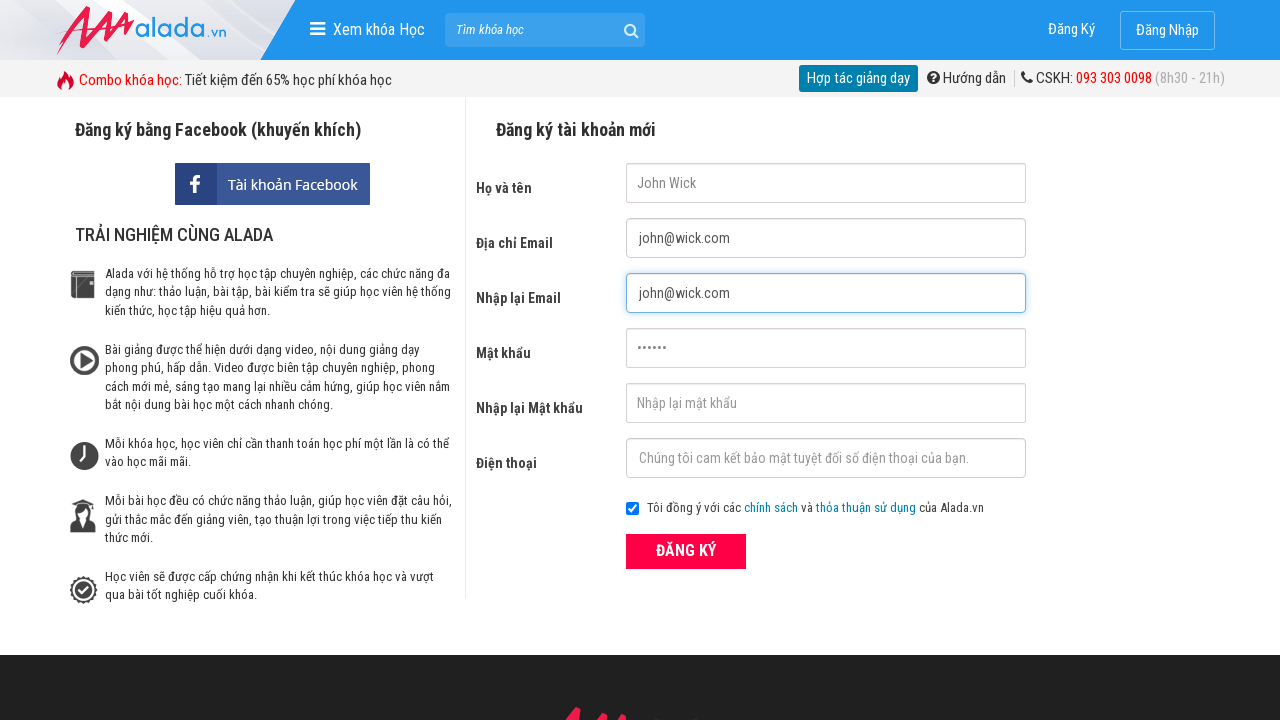

Filled confirm password field with '123456' on #txtCPassword
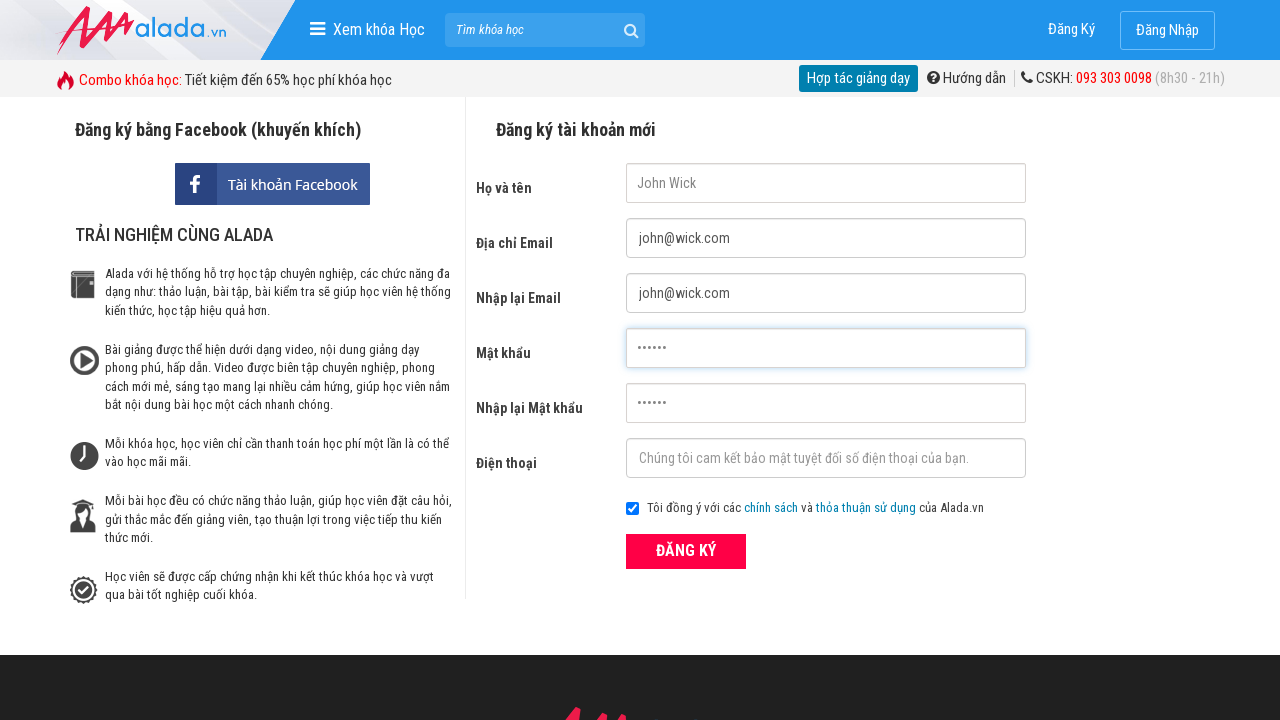

Filled phone field with invalid short number '091234567' (9 digits) on #txtPhone
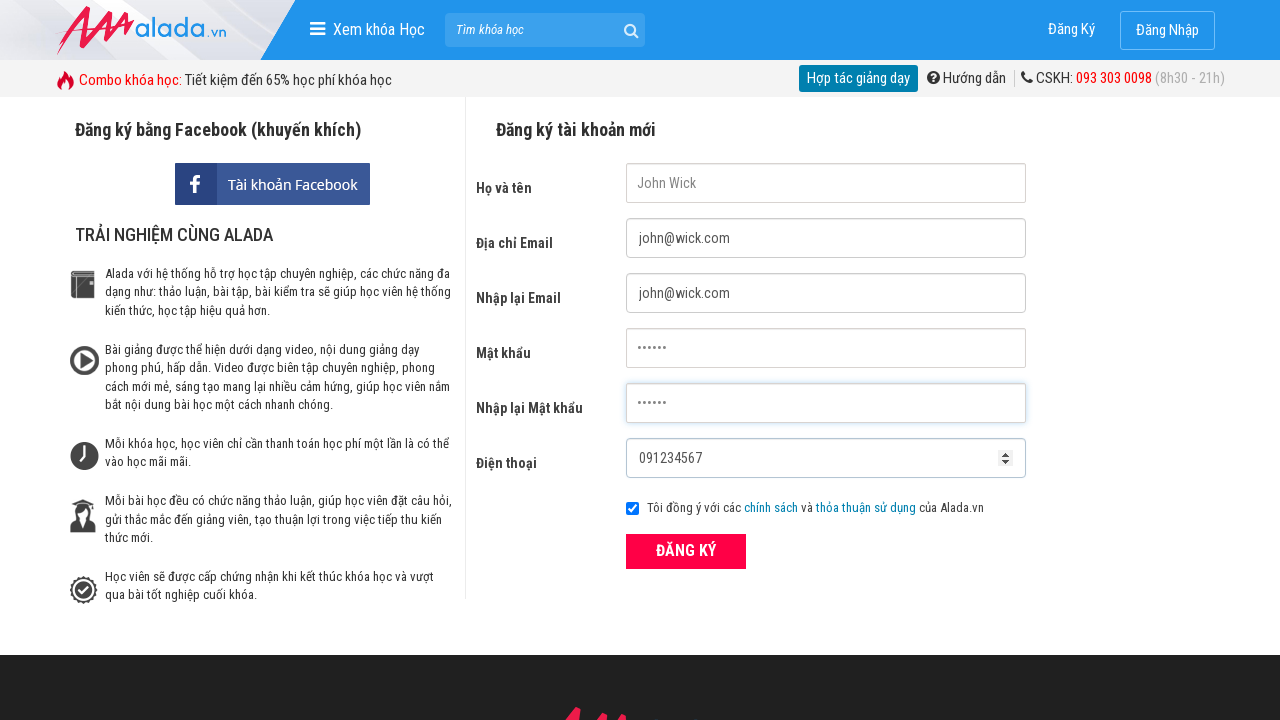

Clicked register button to validate short phone number at (686, 551) on xpath=//form[@id='frmLogin']//button[text()='ĐĂNG KÝ']
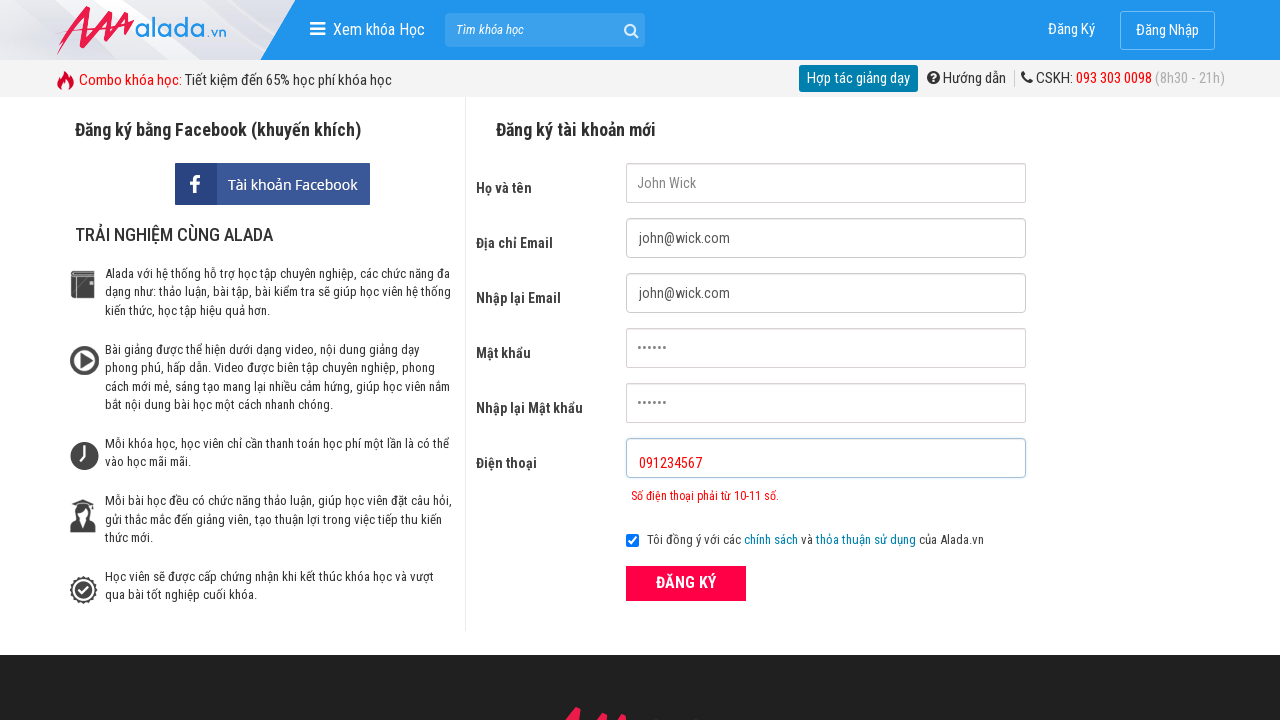

Phone validation error message appeared for short number
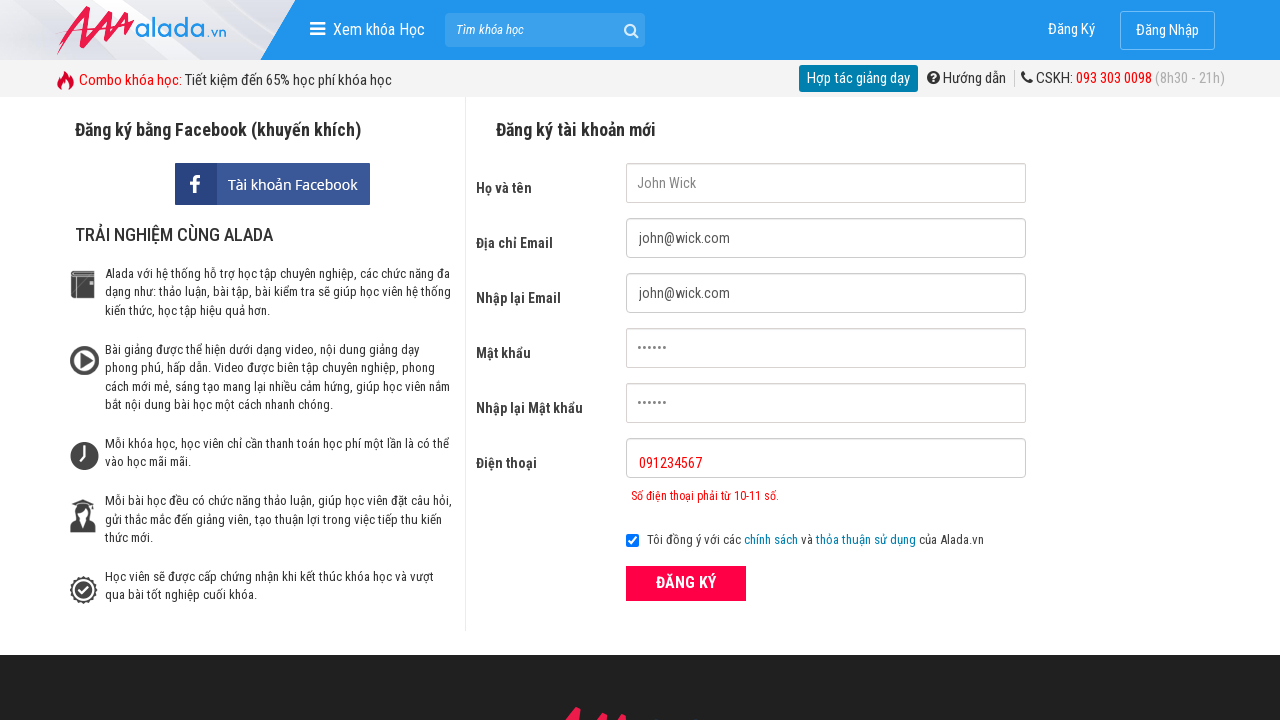

Cleared phone field on #txtPhone
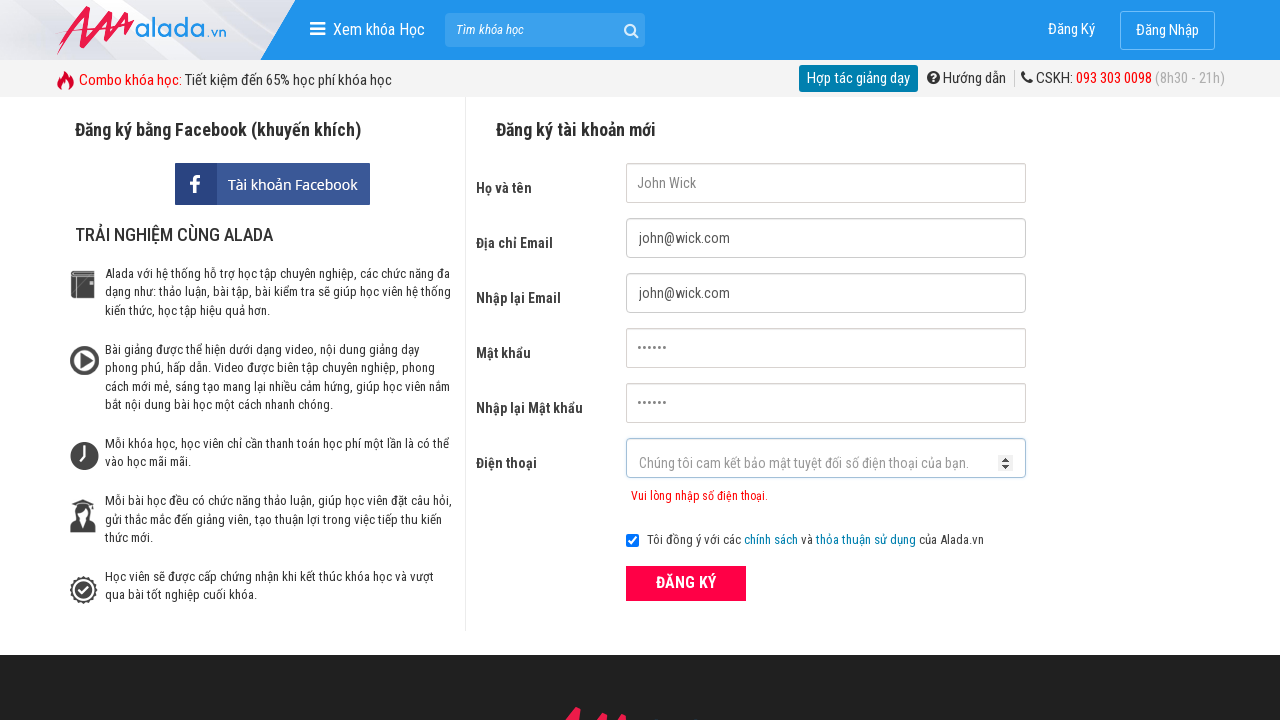

Filled phone field with invalid long number '091234567891' (12 digits) on #txtPhone
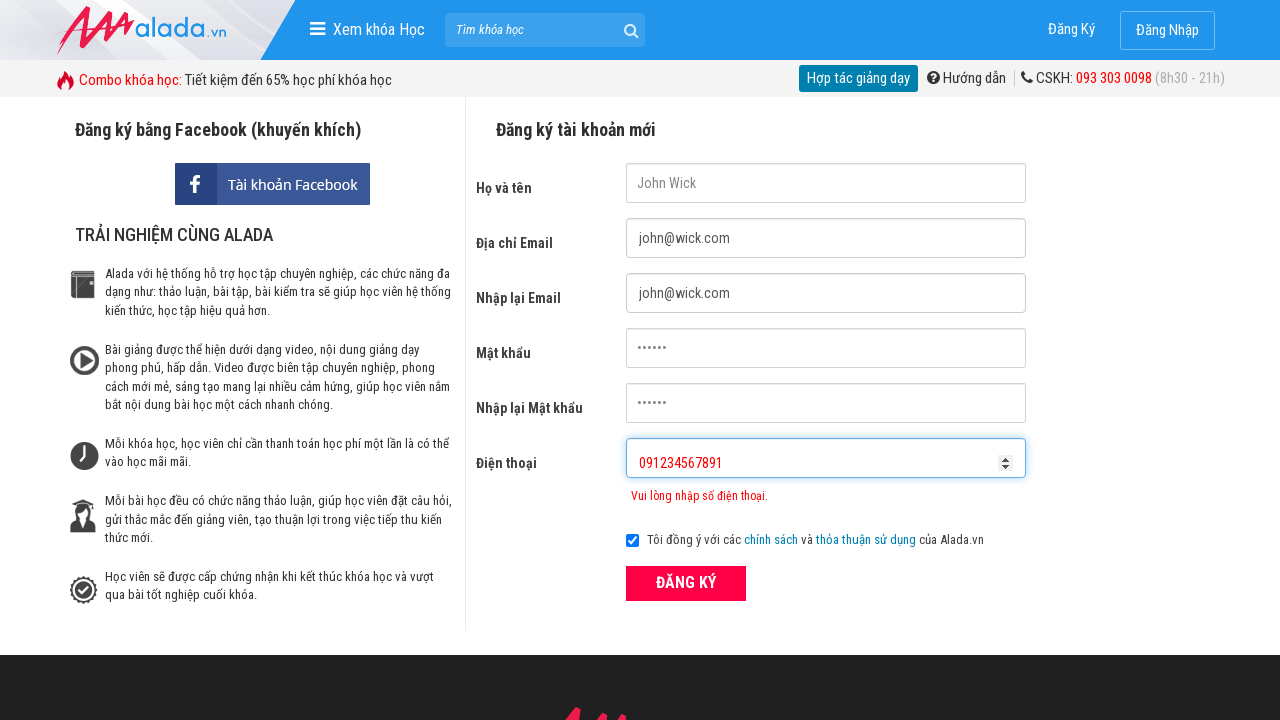

Clicked register button to validate long phone number at (686, 583) on xpath=//form[@id='frmLogin']//button[text()='ĐĂNG KÝ']
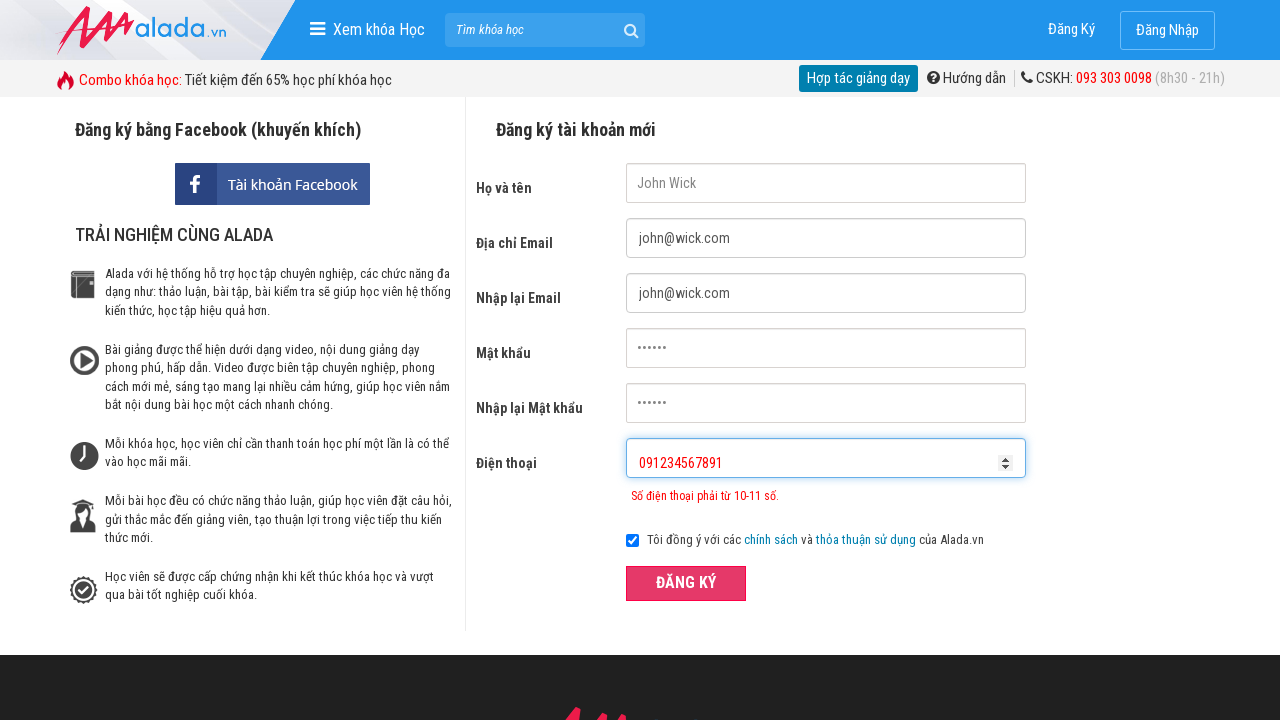

Cleared phone field on #txtPhone
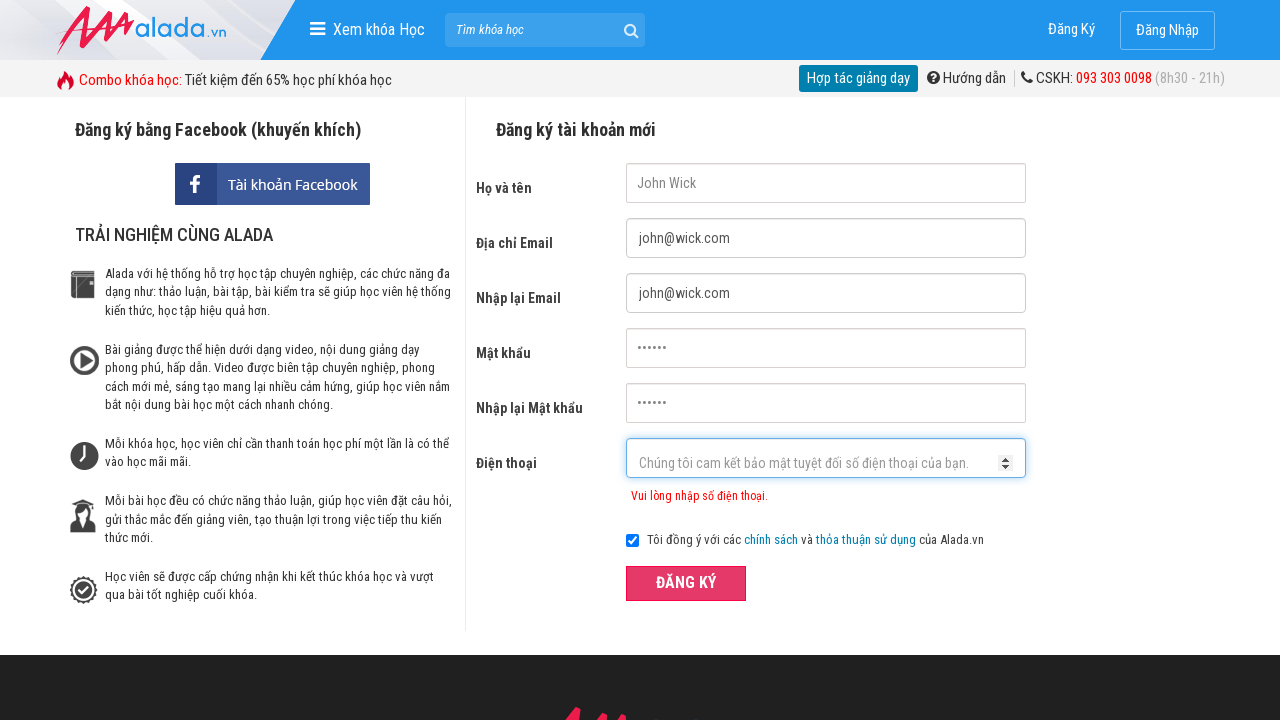

Filled phone field with invalid prefix number '9912345678' on #txtPhone
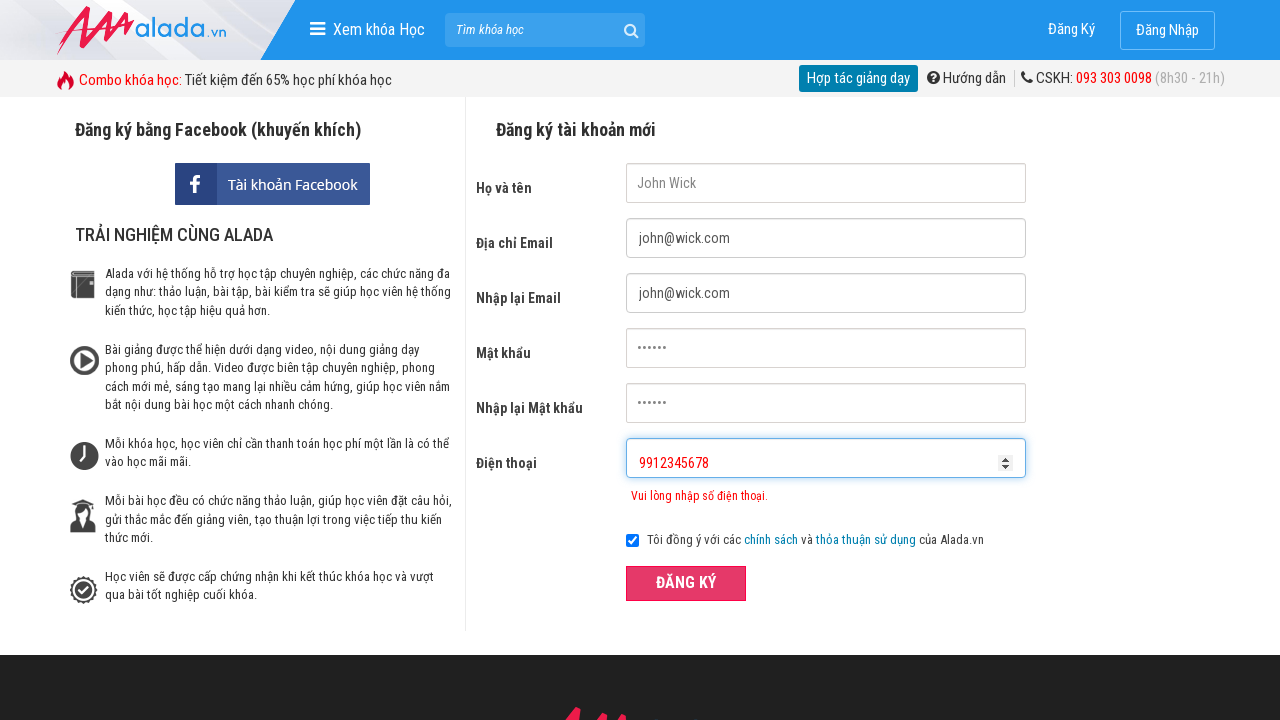

Clicked register button to validate phone number with invalid prefix at (686, 583) on xpath=//form[@id='frmLogin']//button[text()='ĐĂNG KÝ']
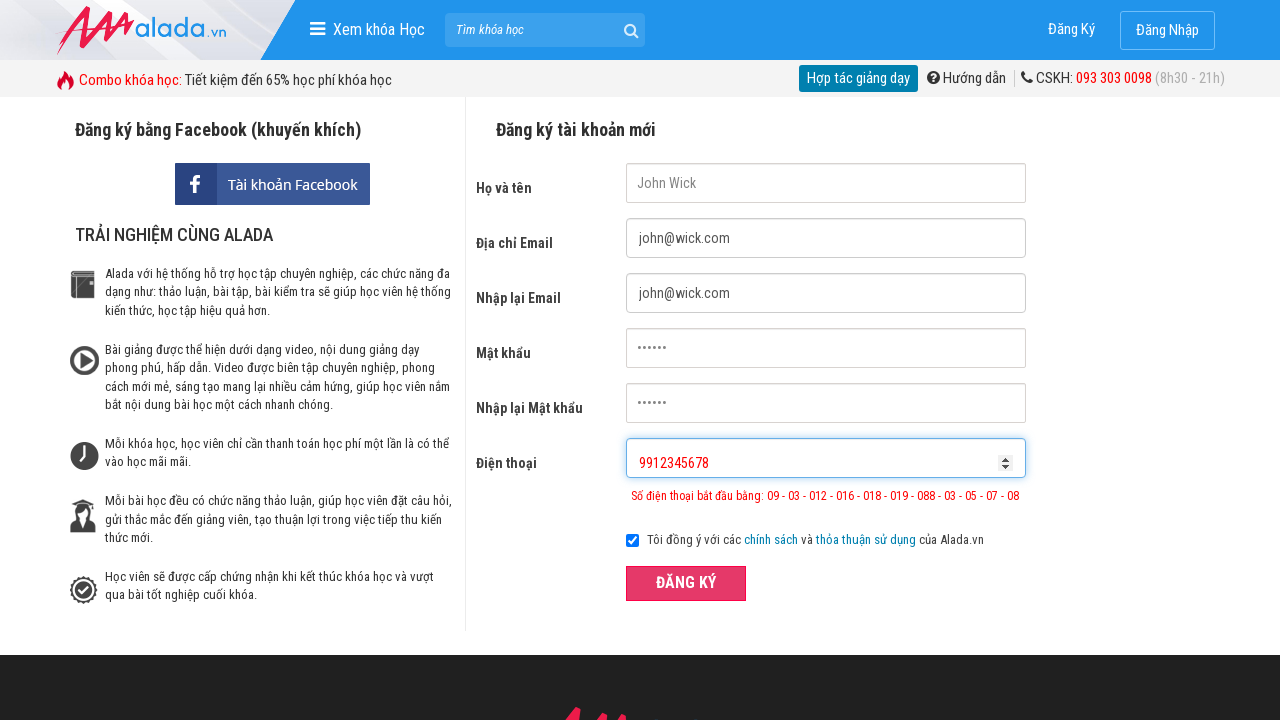

Phone validation error message appeared for invalid prefix number
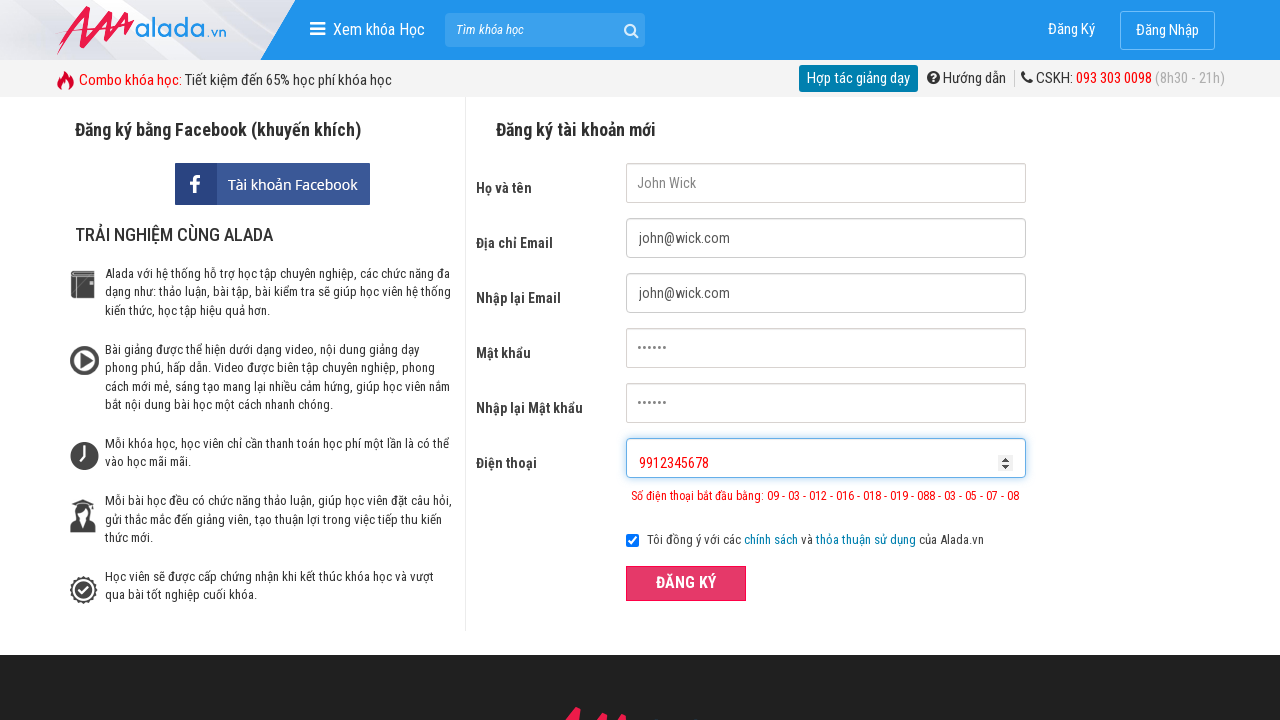

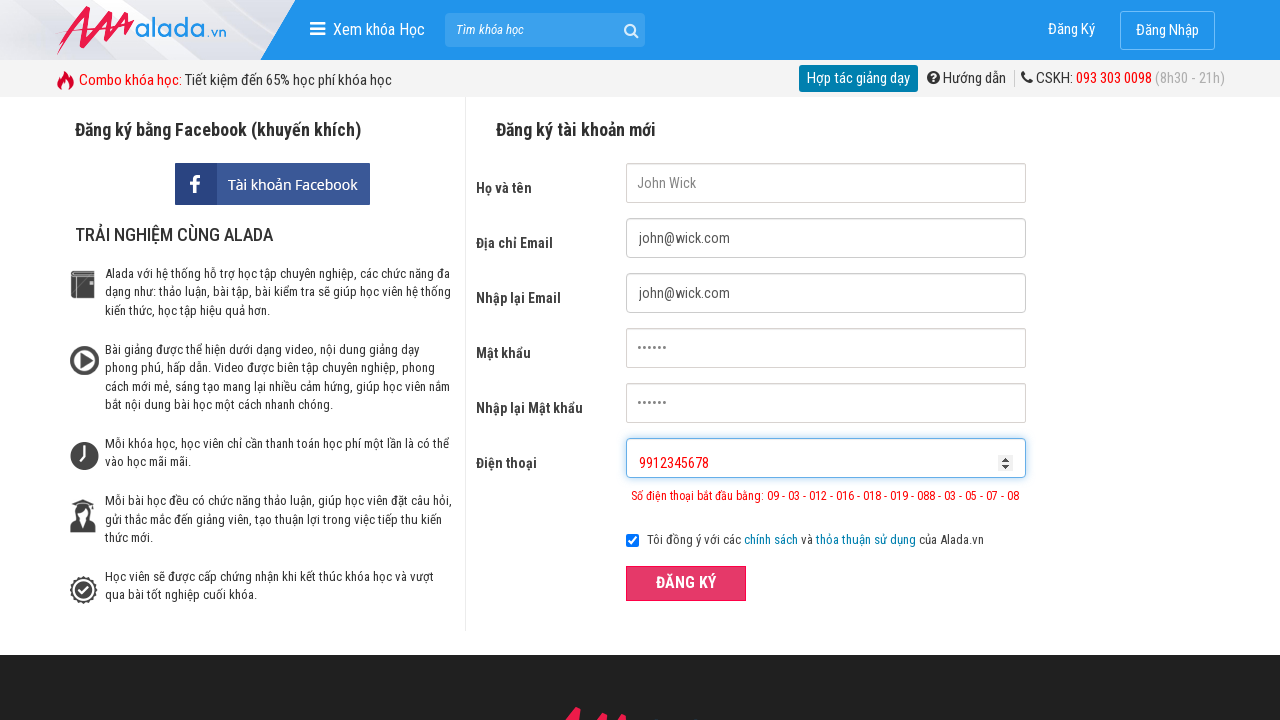